Tests the color selection functionality on a Target product page by clicking through each available color option and verifying the selected color is displayed correctly.

Starting URL: https://www.target.com/p/wranglers-men-39-s-relaxed-fit-straight-jeans/-/A-91269718?preselect=90919011#lnk=sametab

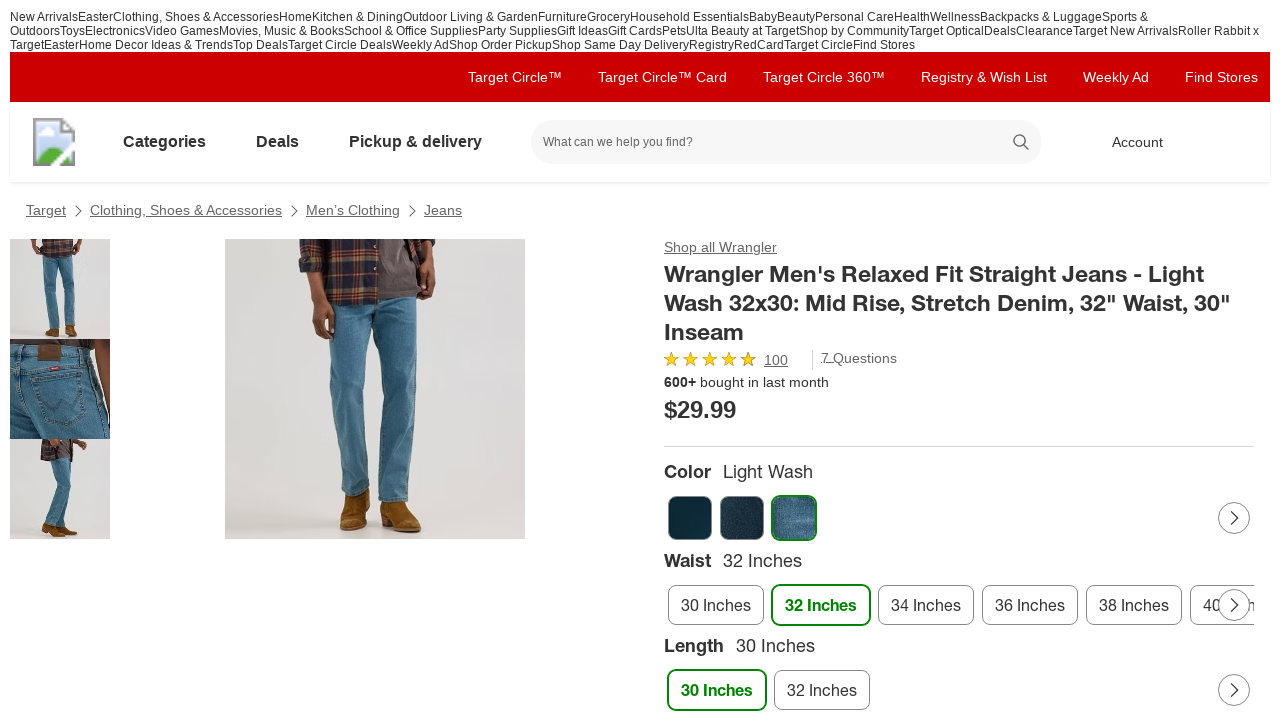

Waited for color option carousel items to load
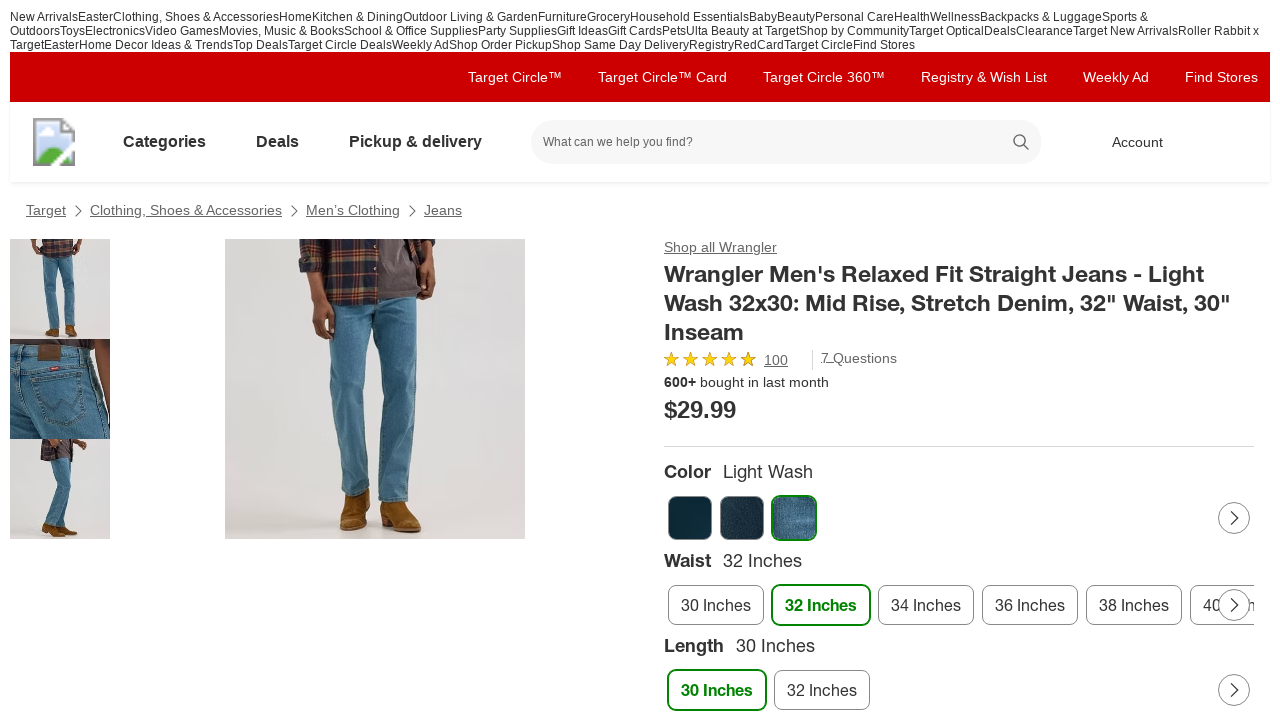

Located 3 color option elements
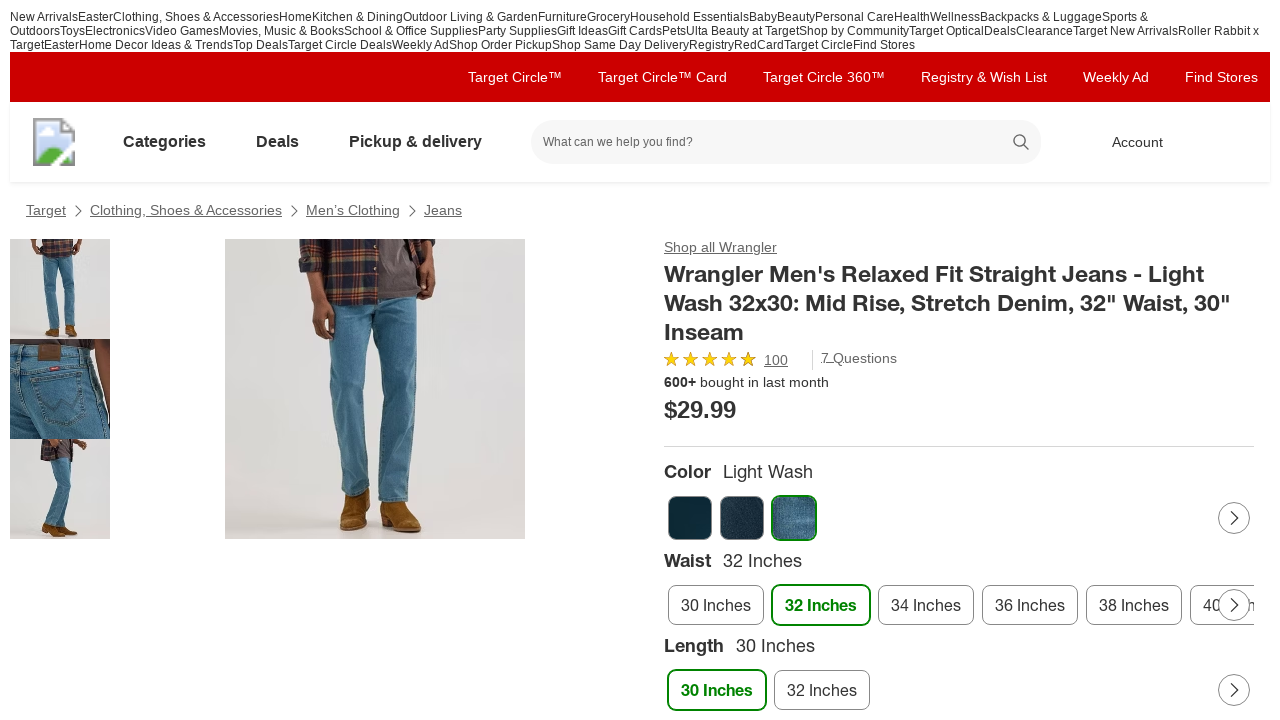

Retrieved color option 1 of 3
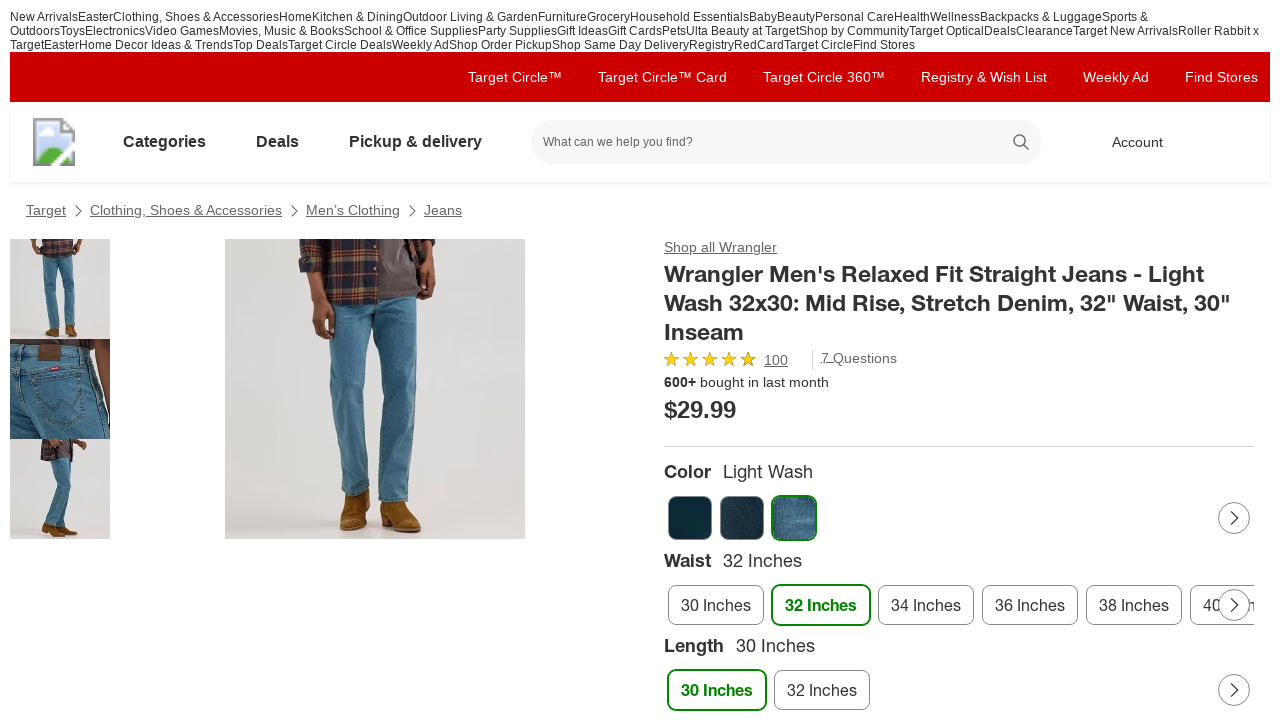

Scrolled color option 1 into view
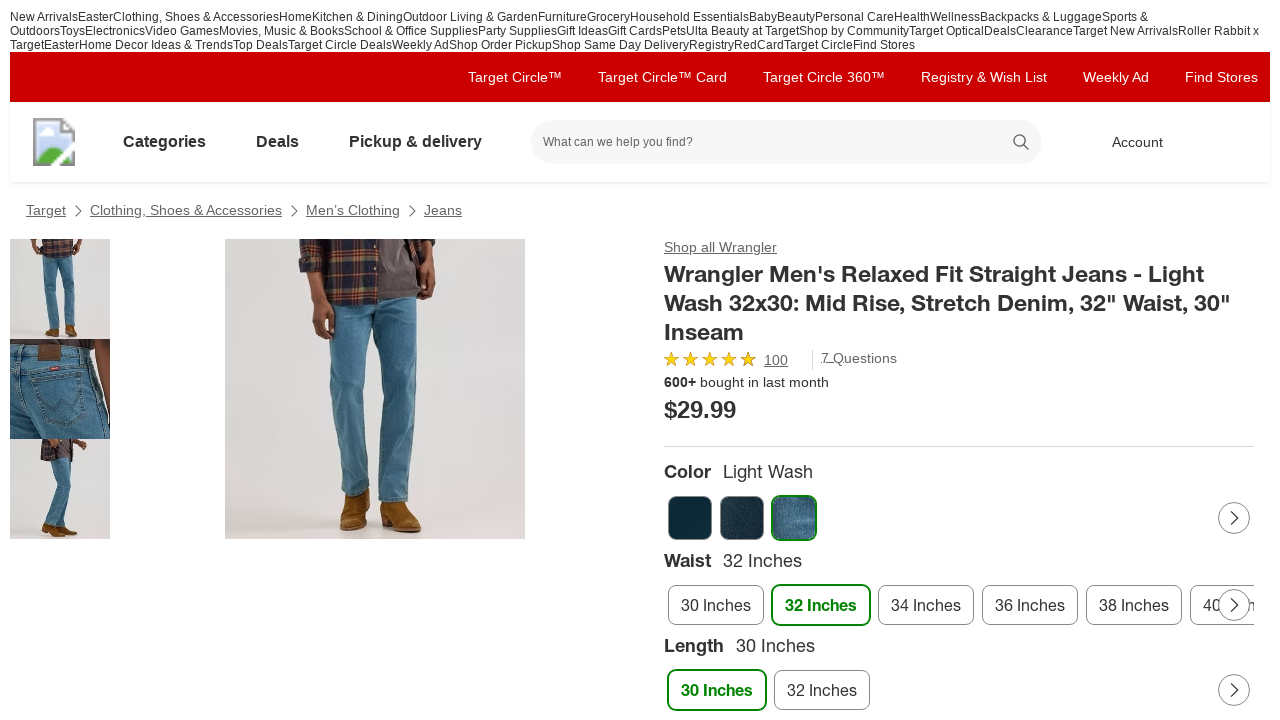

Clicked color option 1 at (690, 518) on li[class*='CarouselItem'] img >> nth=0
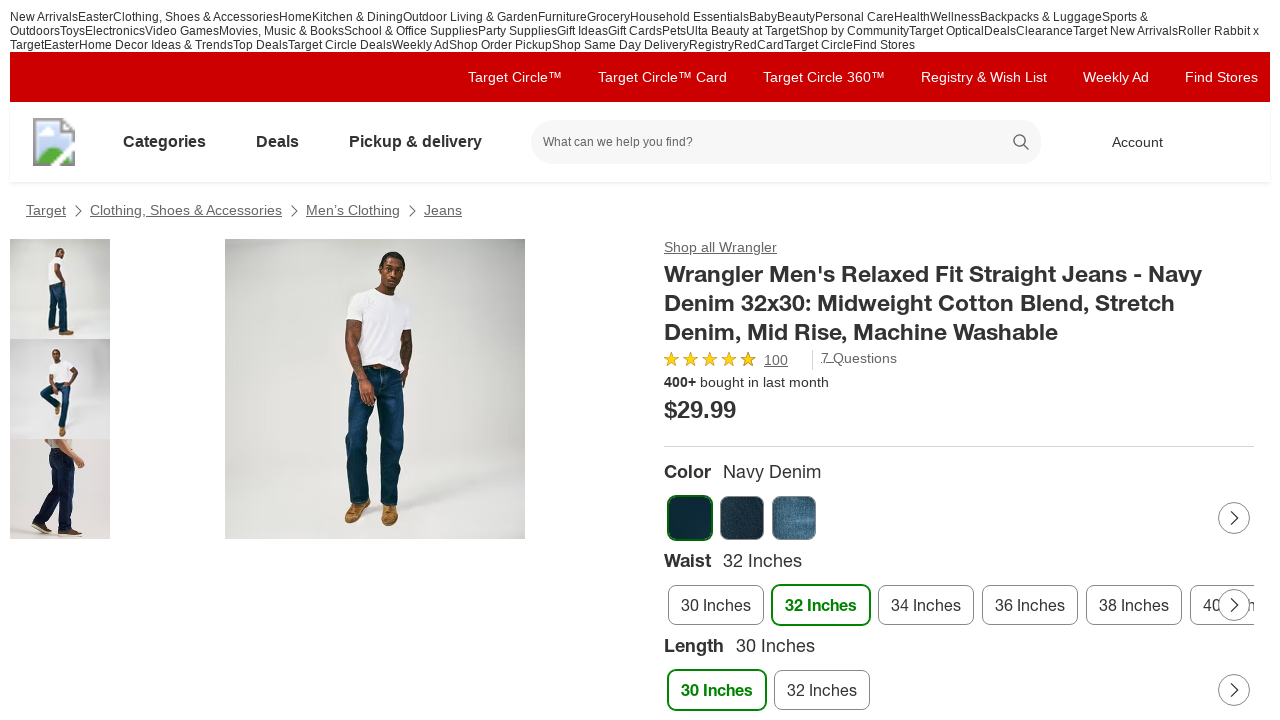

Verified selected color 1 is displayed
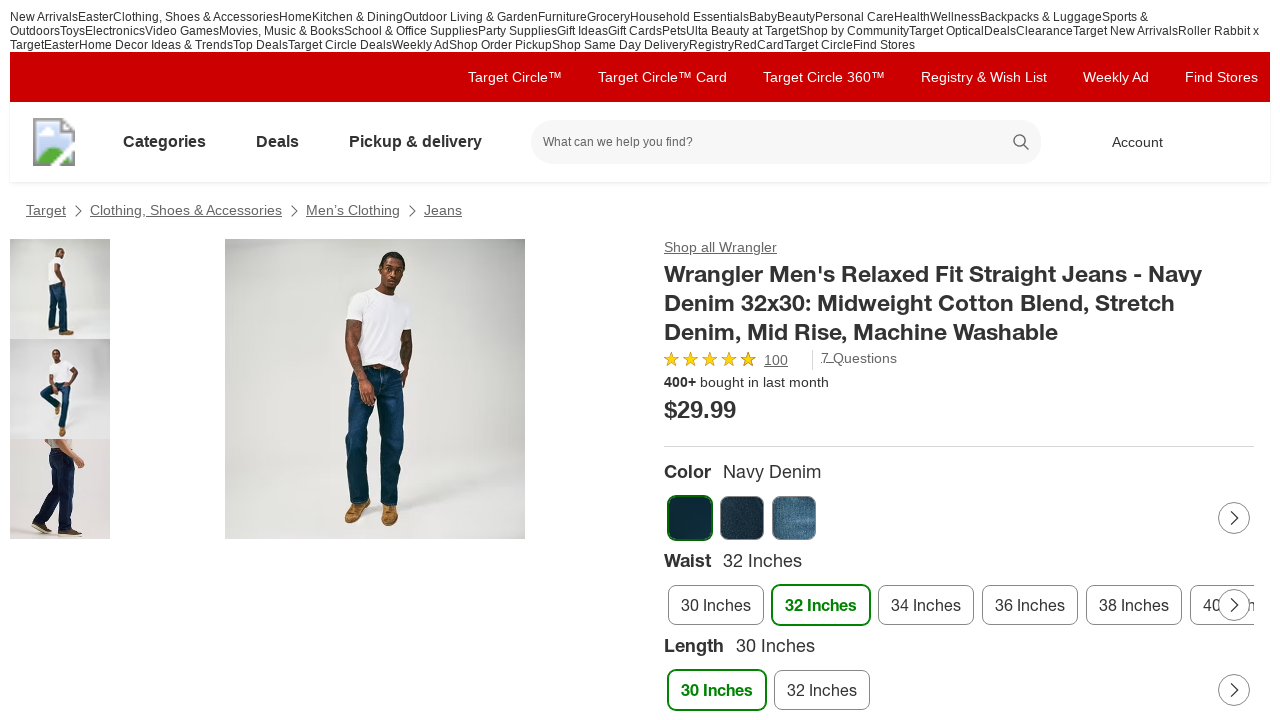

Retrieved color option 2 of 3
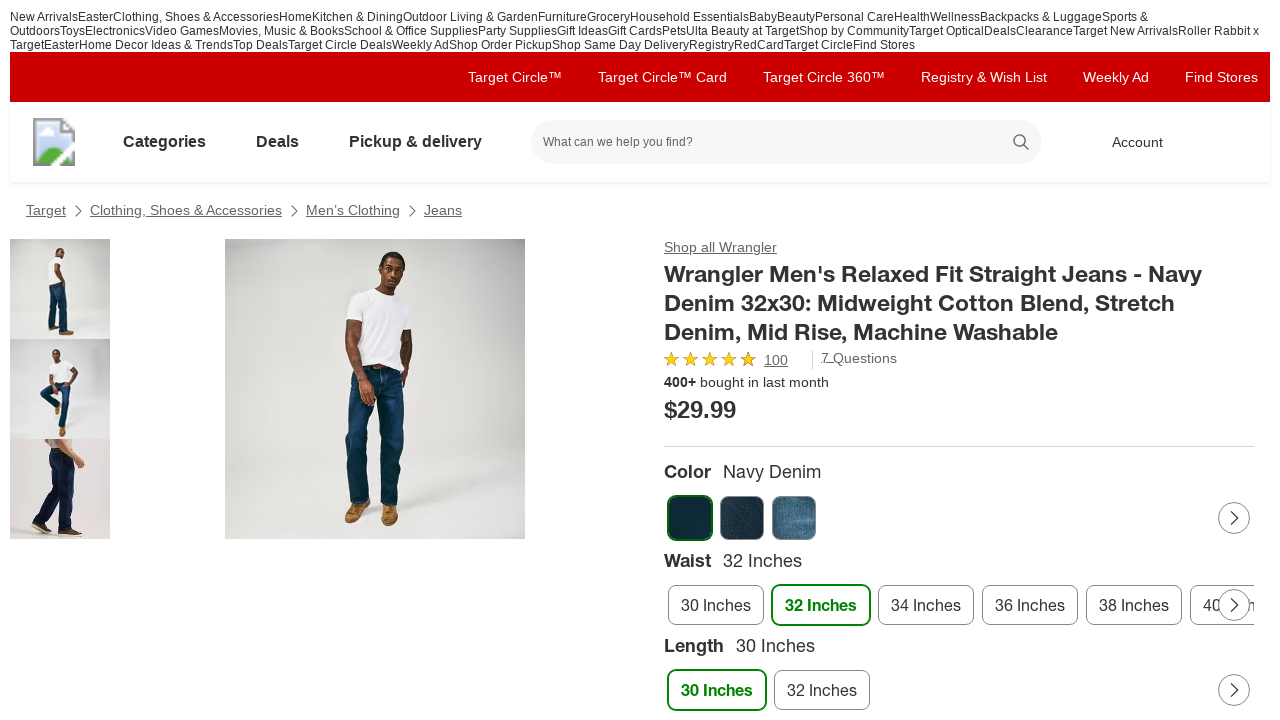

Scrolled color option 2 into view
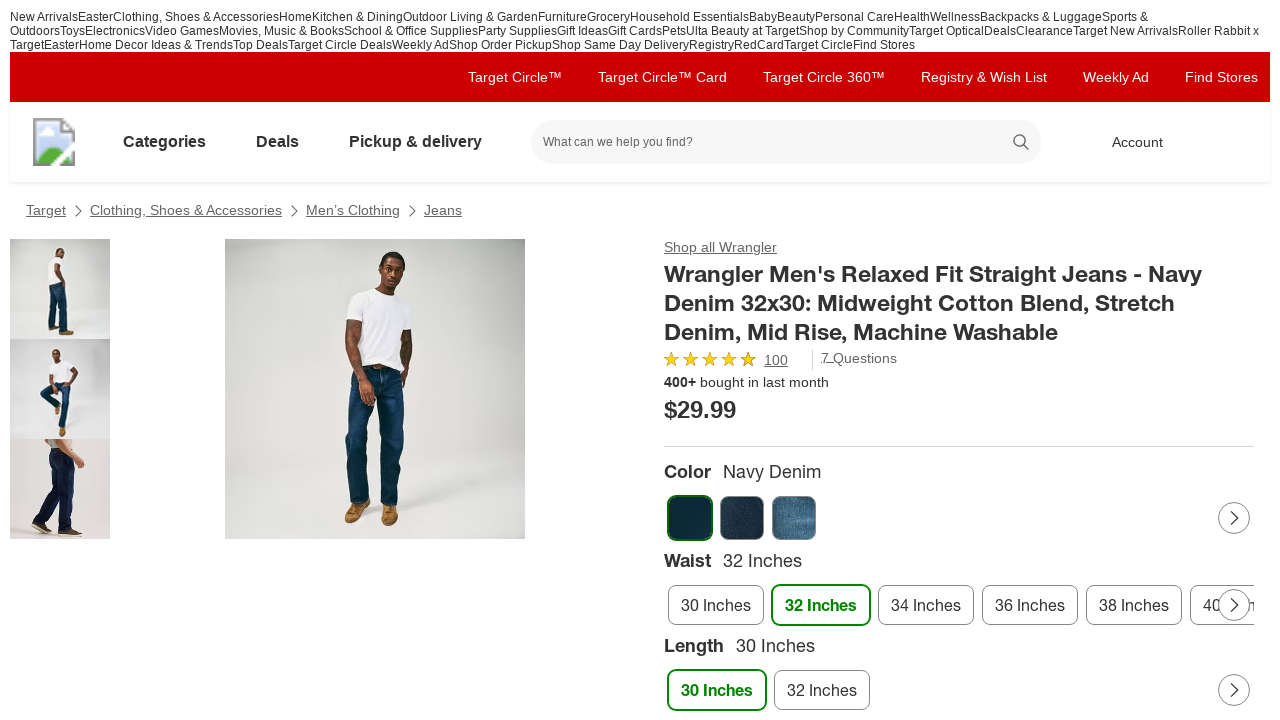

Clicked color option 2 at (742, 518) on li[class*='CarouselItem'] img >> nth=1
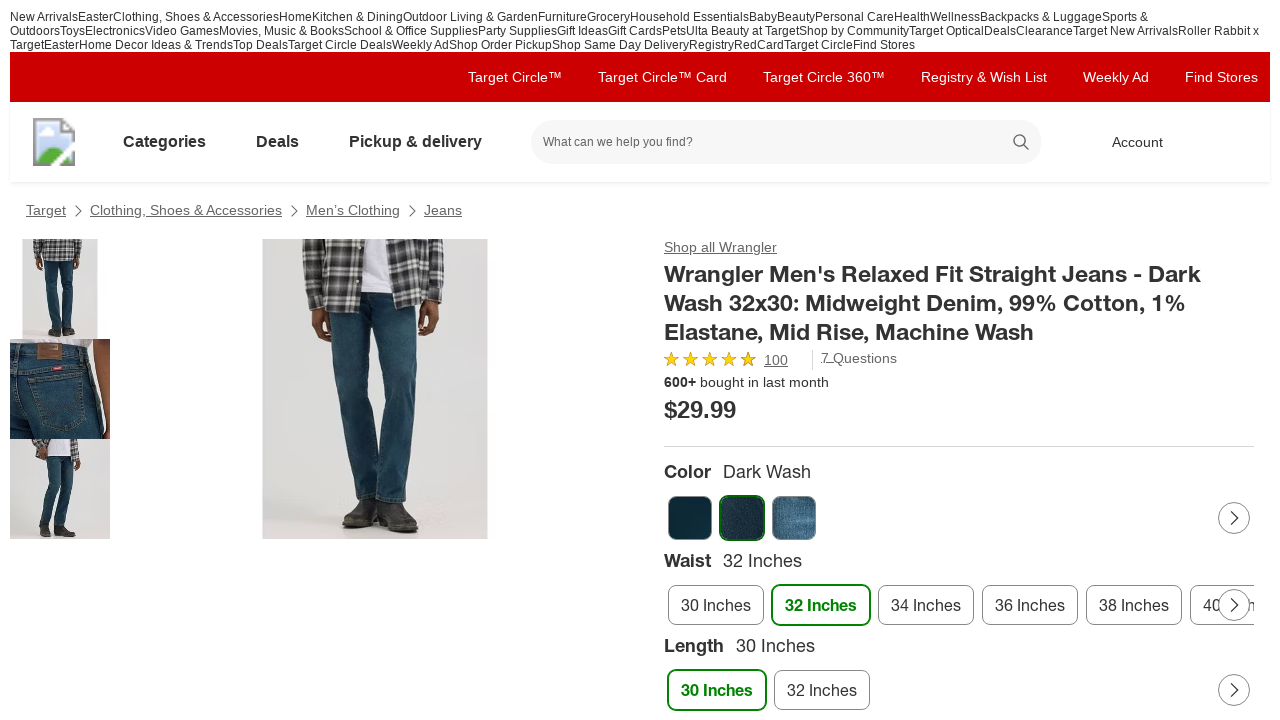

Verified selected color 2 is displayed
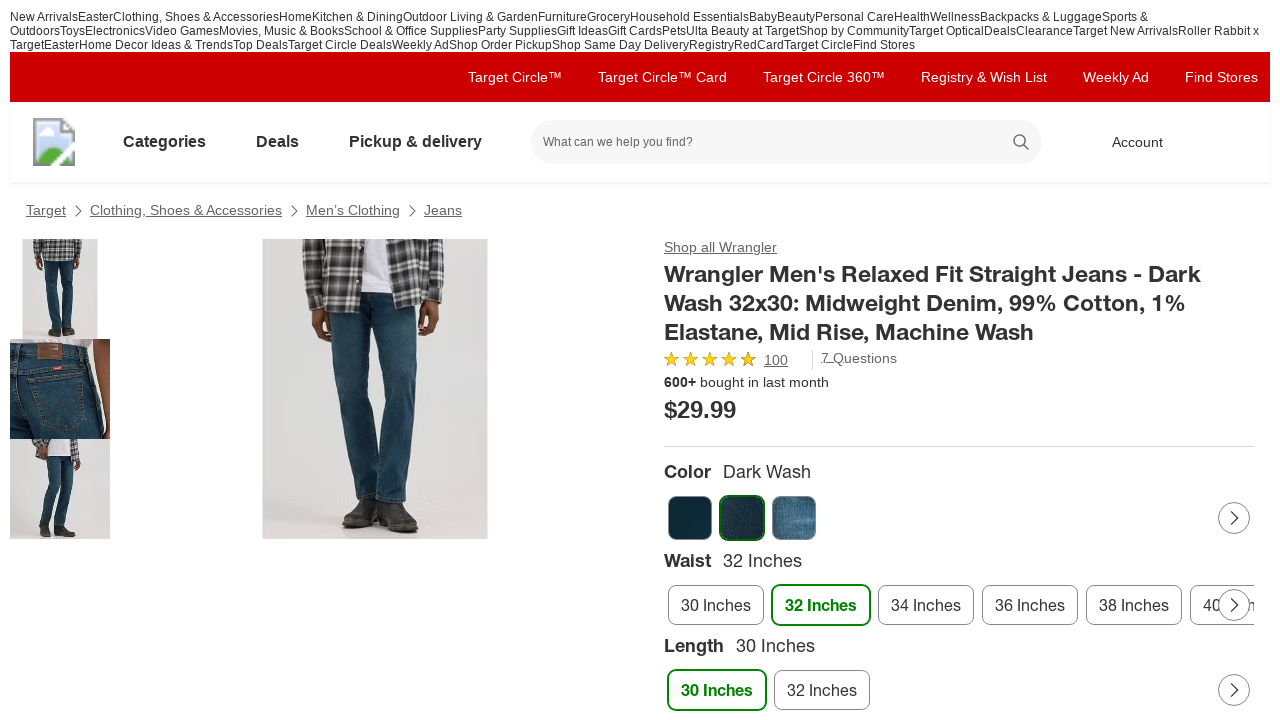

Retrieved color option 3 of 3
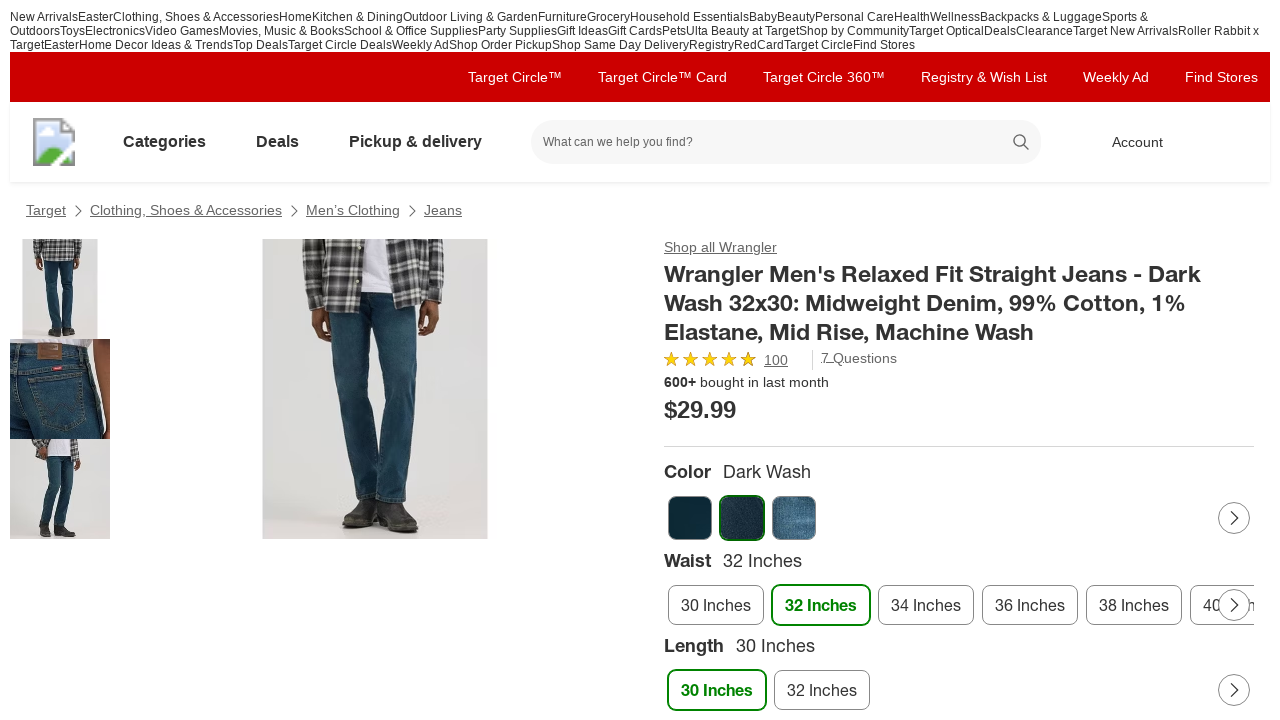

Scrolled color option 3 into view
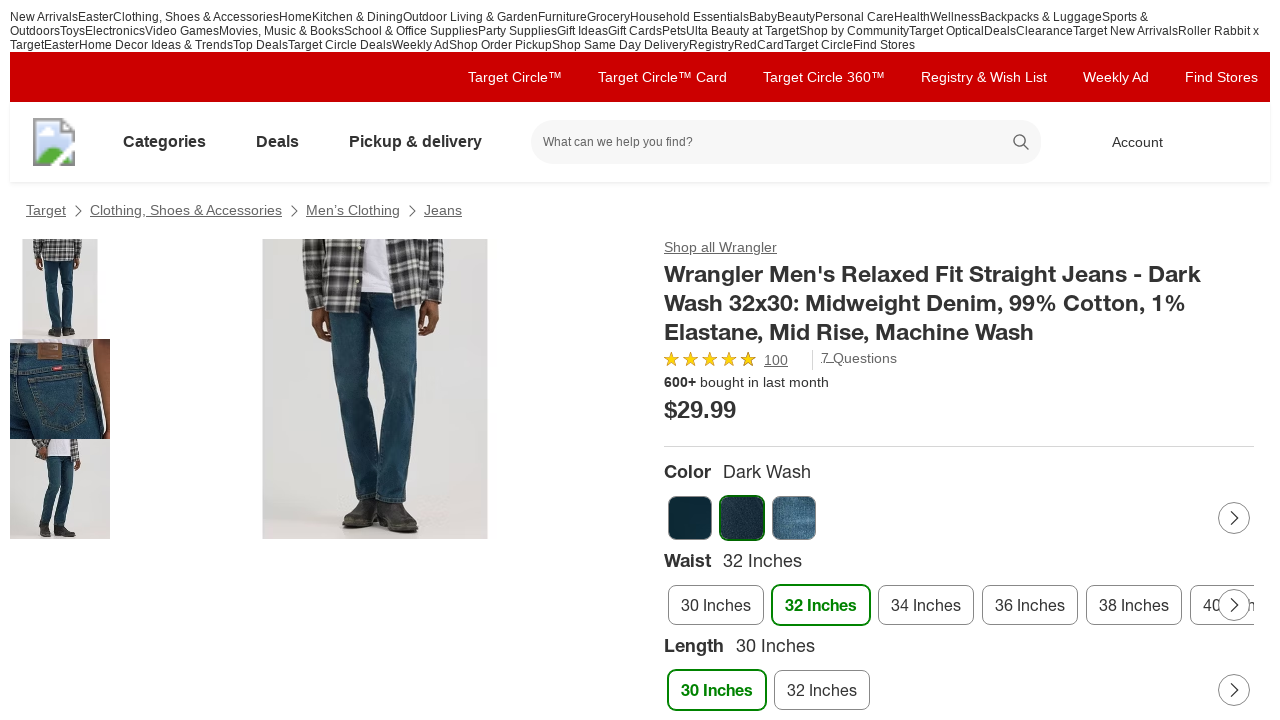

Clicked color option 3 at (794, 518) on li[class*='CarouselItem'] img >> nth=2
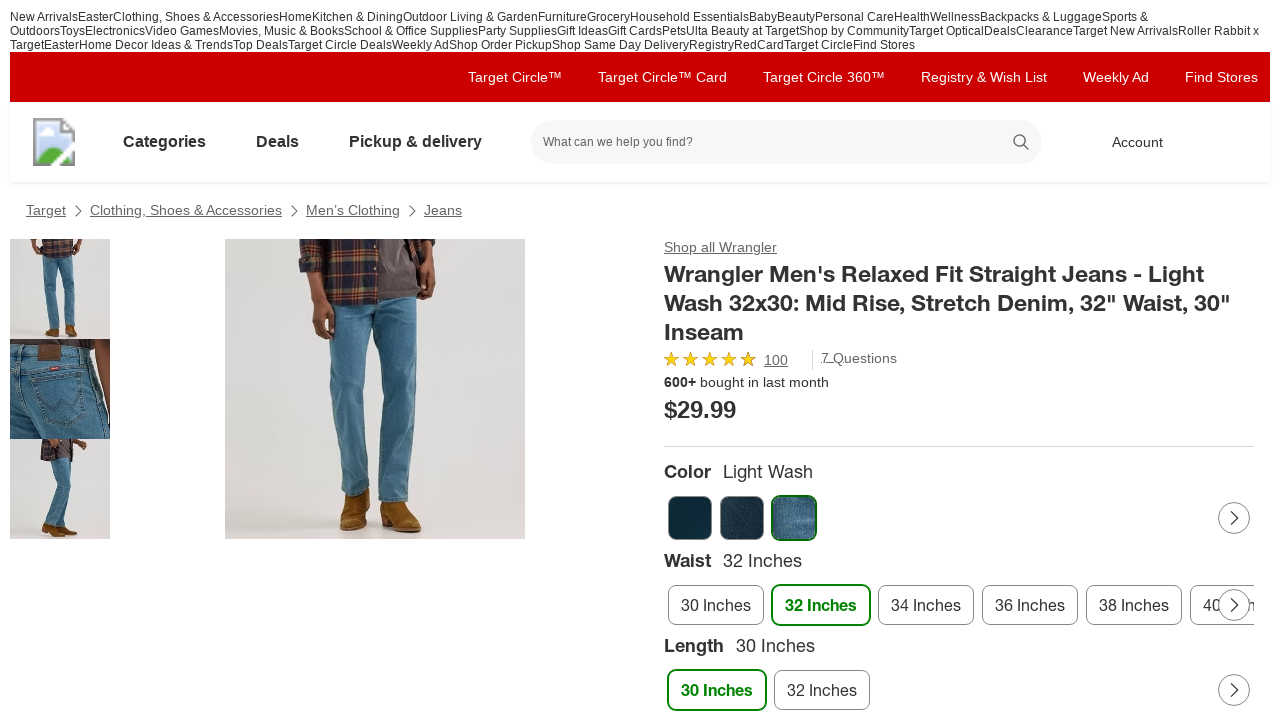

Verified selected color 3 is displayed
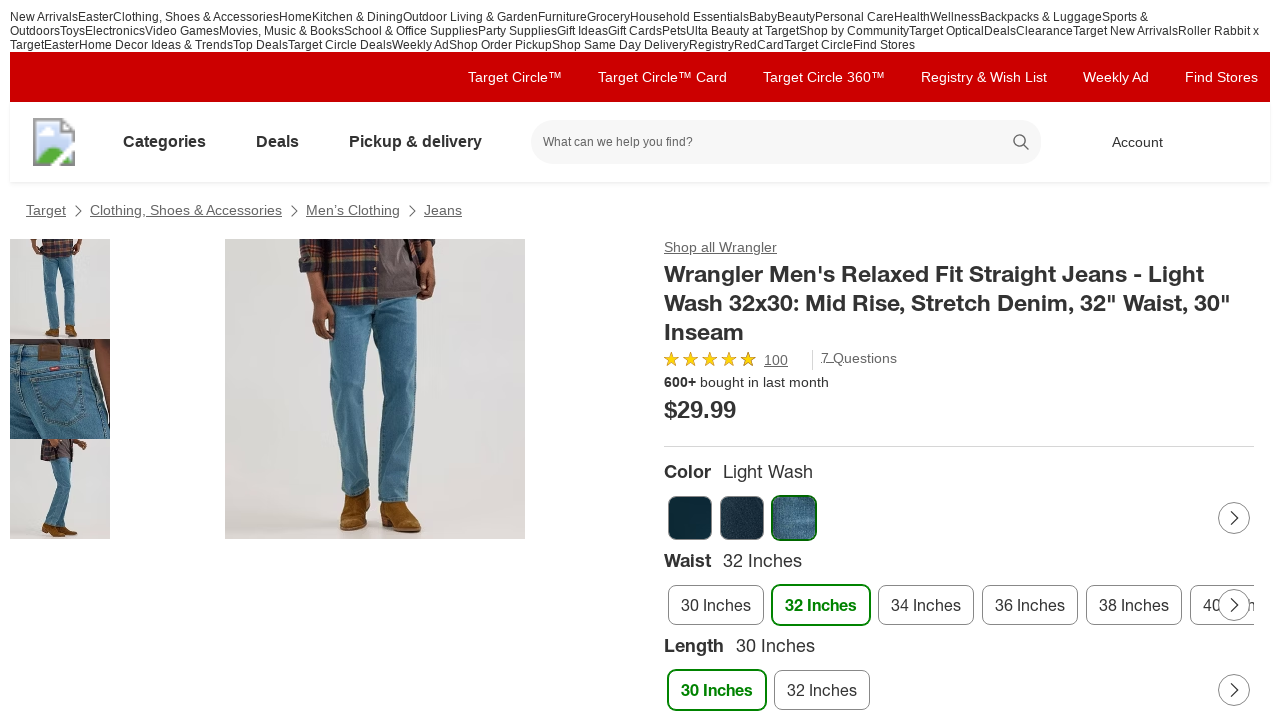

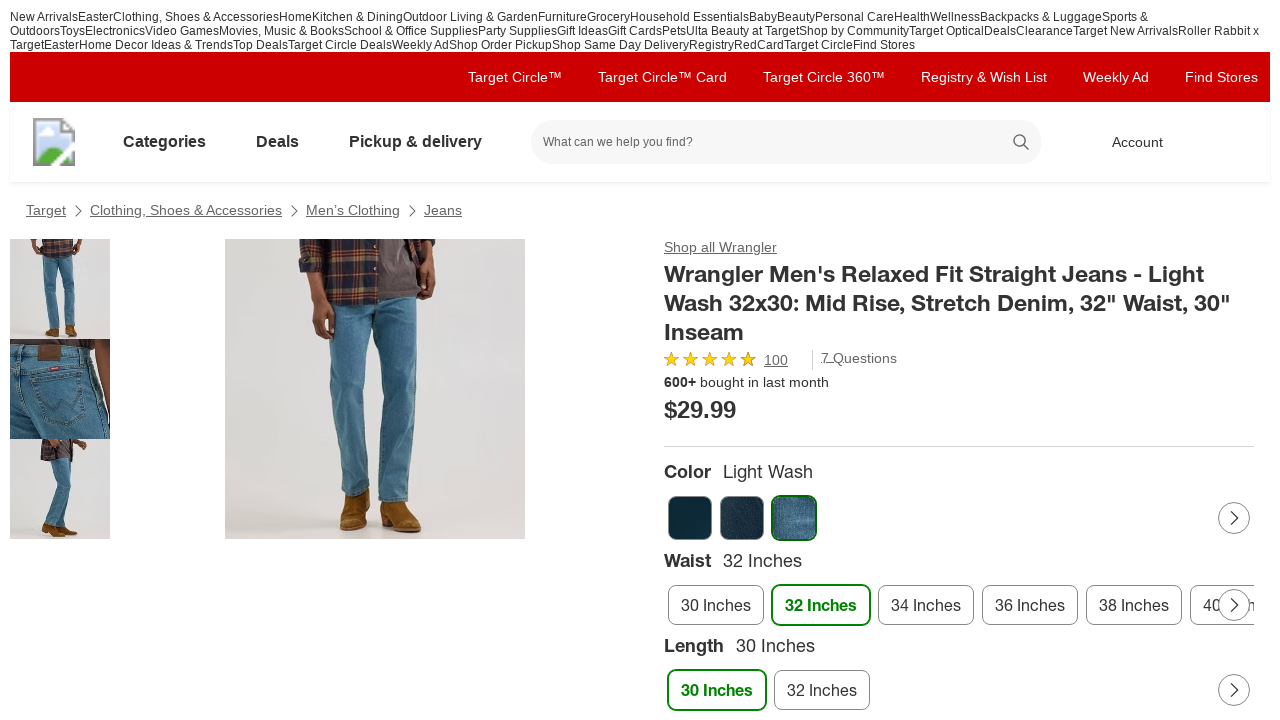